Tests that a todo item is removed when edited to an empty string

Starting URL: https://demo.playwright.dev/todomvc

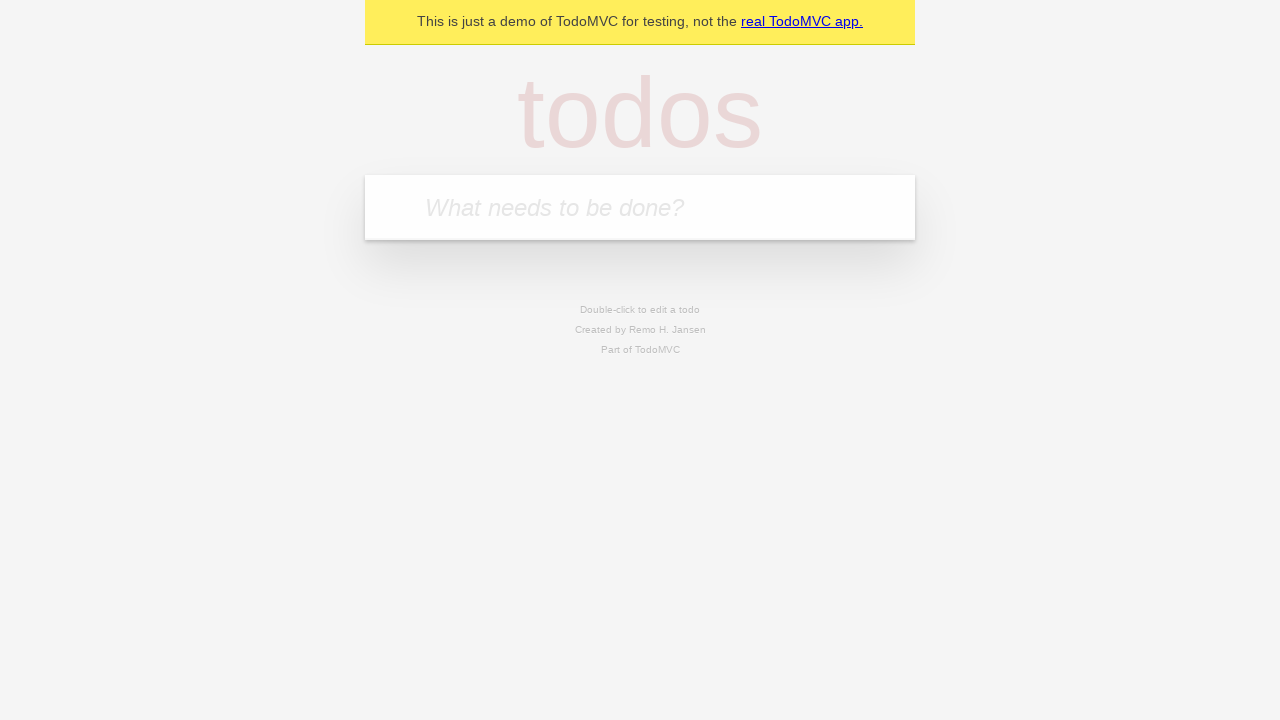

Filled todo input with 'buy some cheese' on internal:attr=[placeholder="What needs to be done?"i]
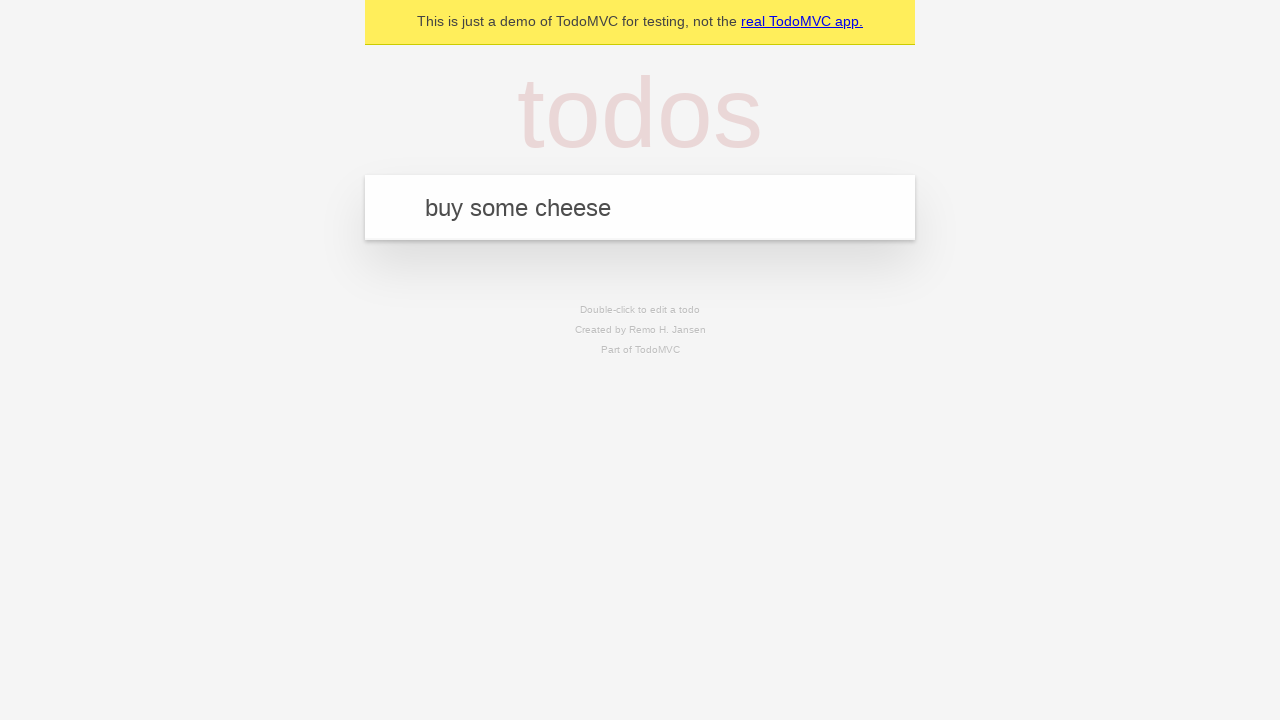

Pressed Enter to create todo item 'buy some cheese' on internal:attr=[placeholder="What needs to be done?"i]
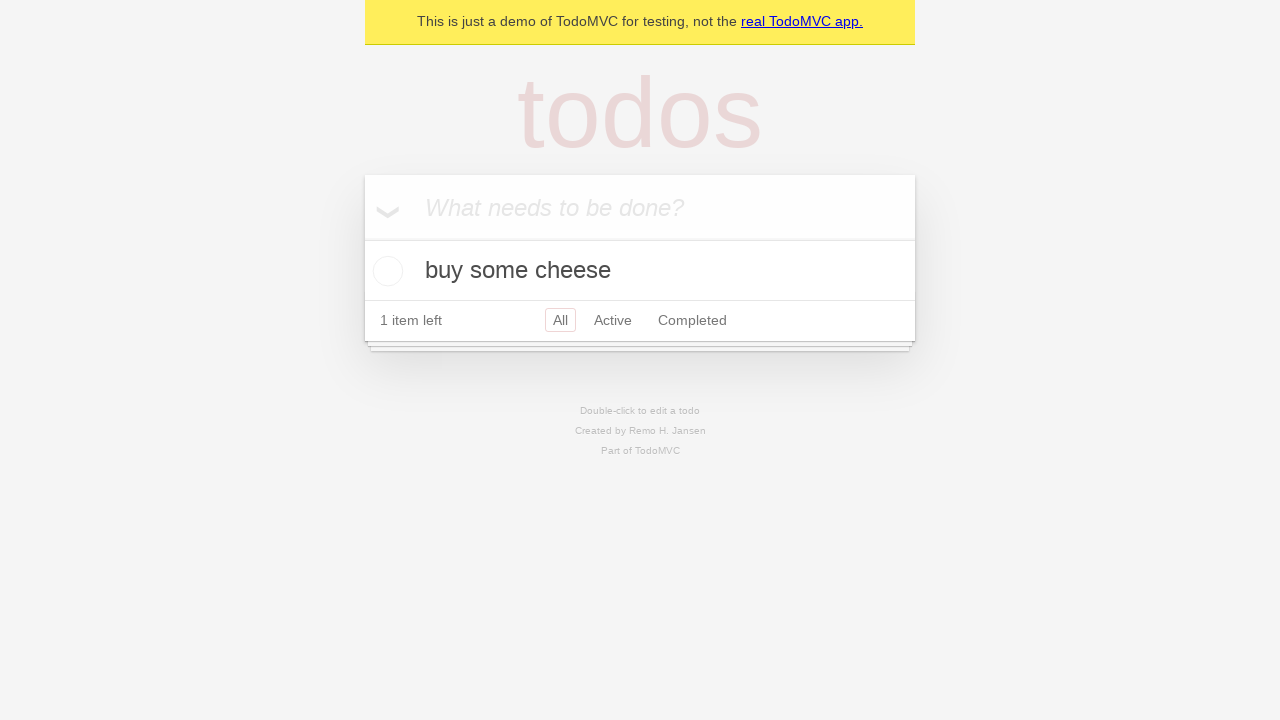

Filled todo input with 'feed the cat' on internal:attr=[placeholder="What needs to be done?"i]
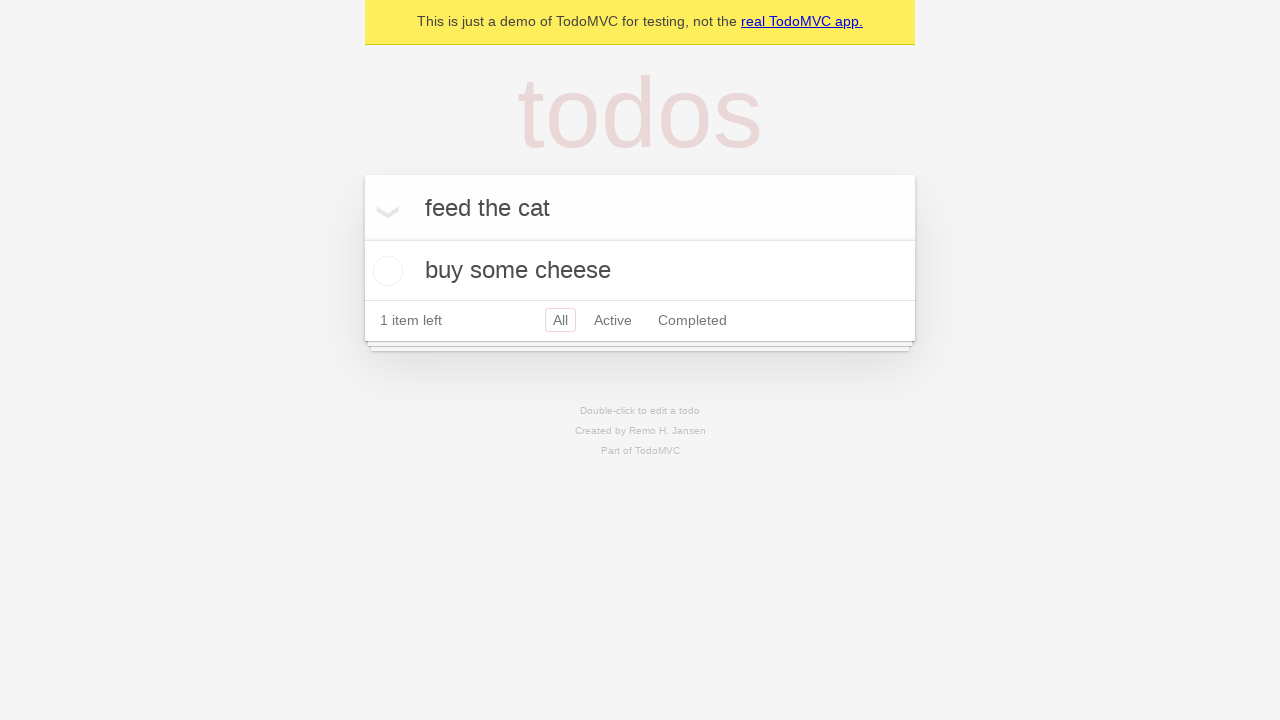

Pressed Enter to create todo item 'feed the cat' on internal:attr=[placeholder="What needs to be done?"i]
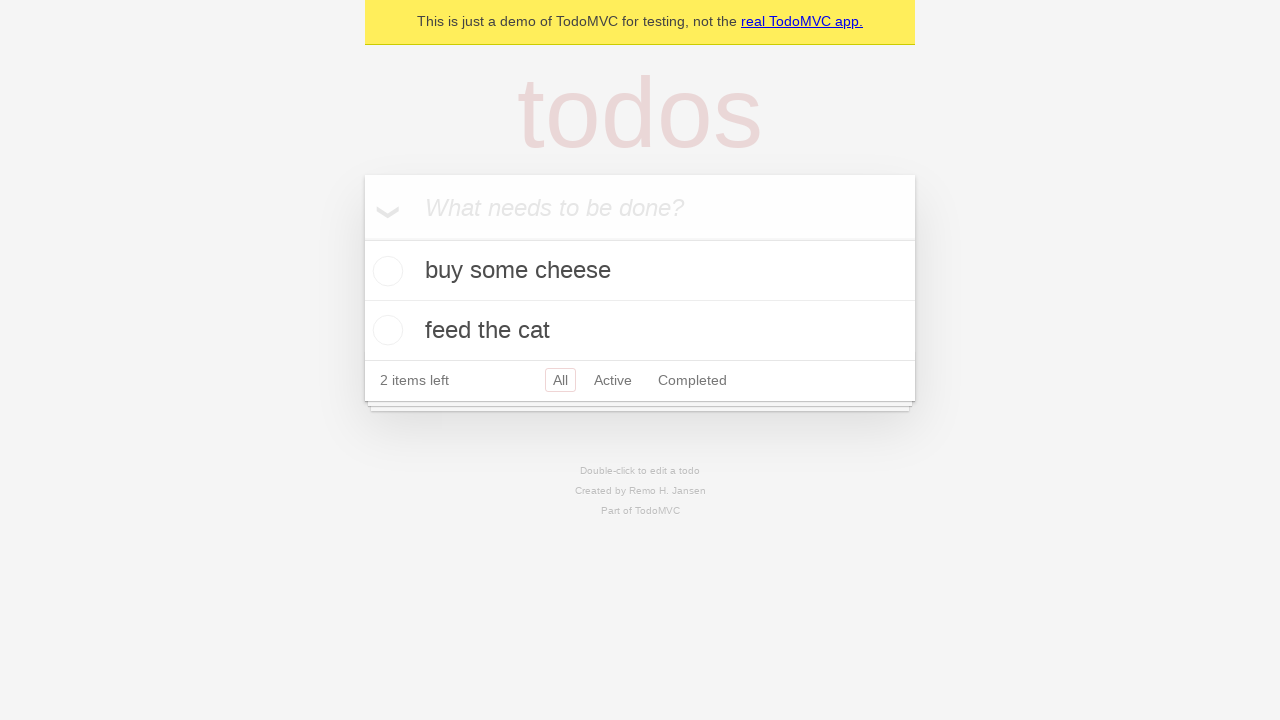

Filled todo input with 'book a doctors appointment' on internal:attr=[placeholder="What needs to be done?"i]
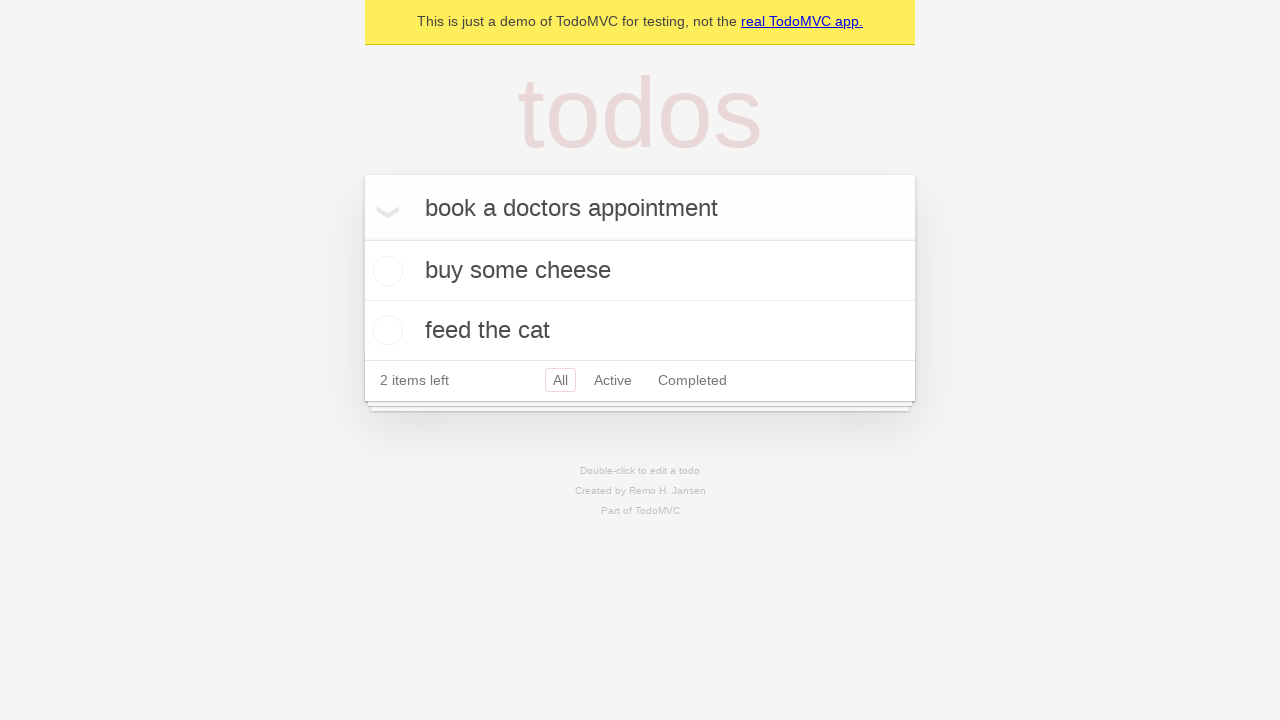

Pressed Enter to create todo item 'book a doctors appointment' on internal:attr=[placeholder="What needs to be done?"i]
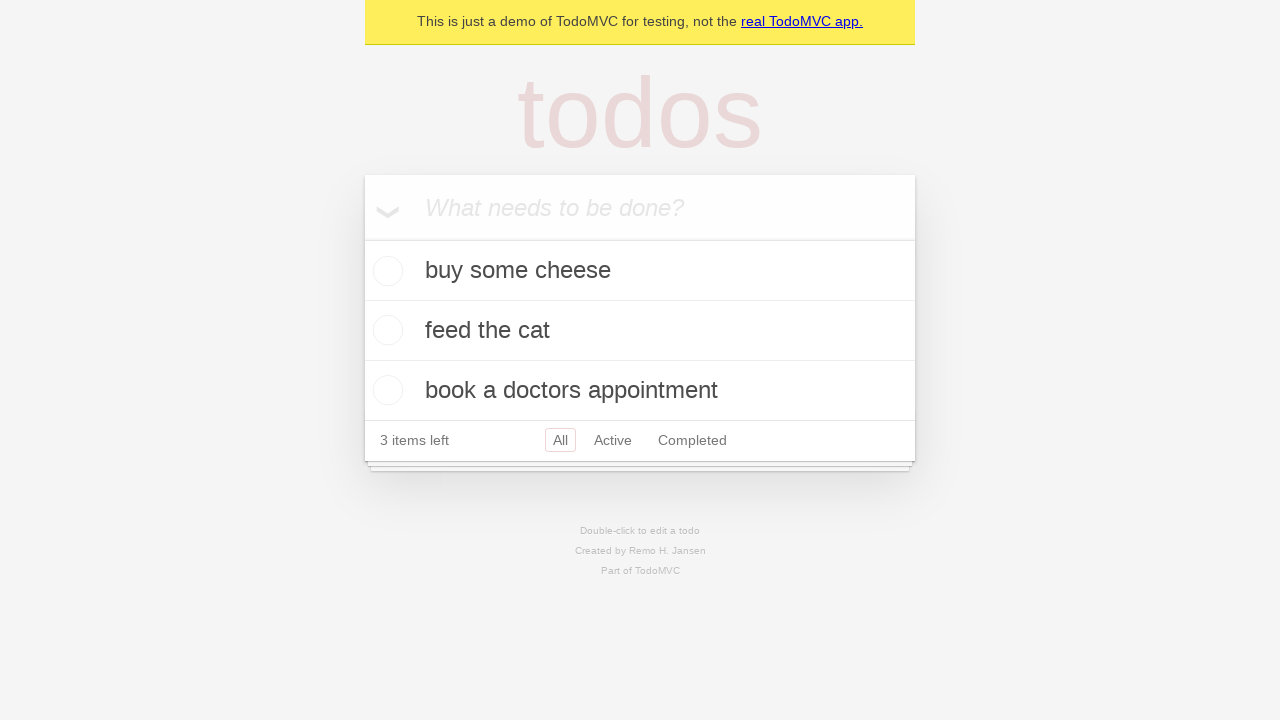

Double-clicked second todo item to enter edit mode at (640, 331) on internal:testid=[data-testid="todo-item"s] >> nth=1
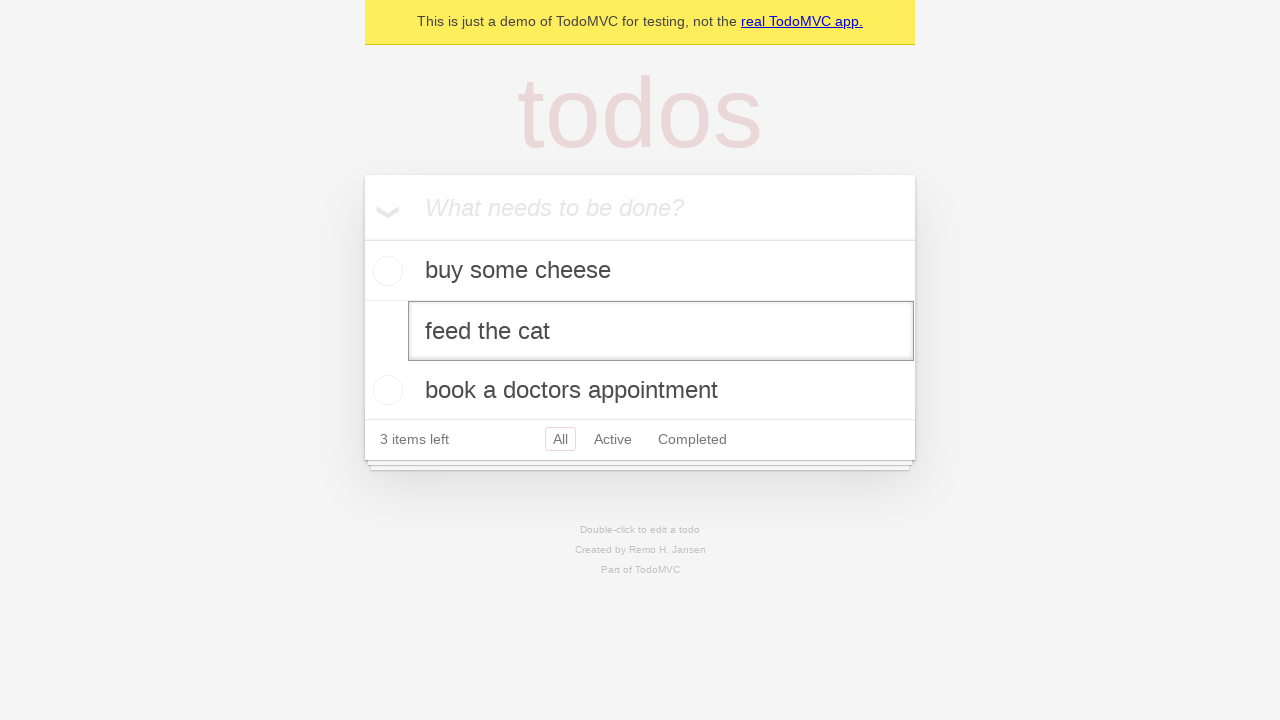

Cleared text from edit input field on internal:testid=[data-testid="todo-item"s] >> nth=1 >> internal:role=textbox[nam
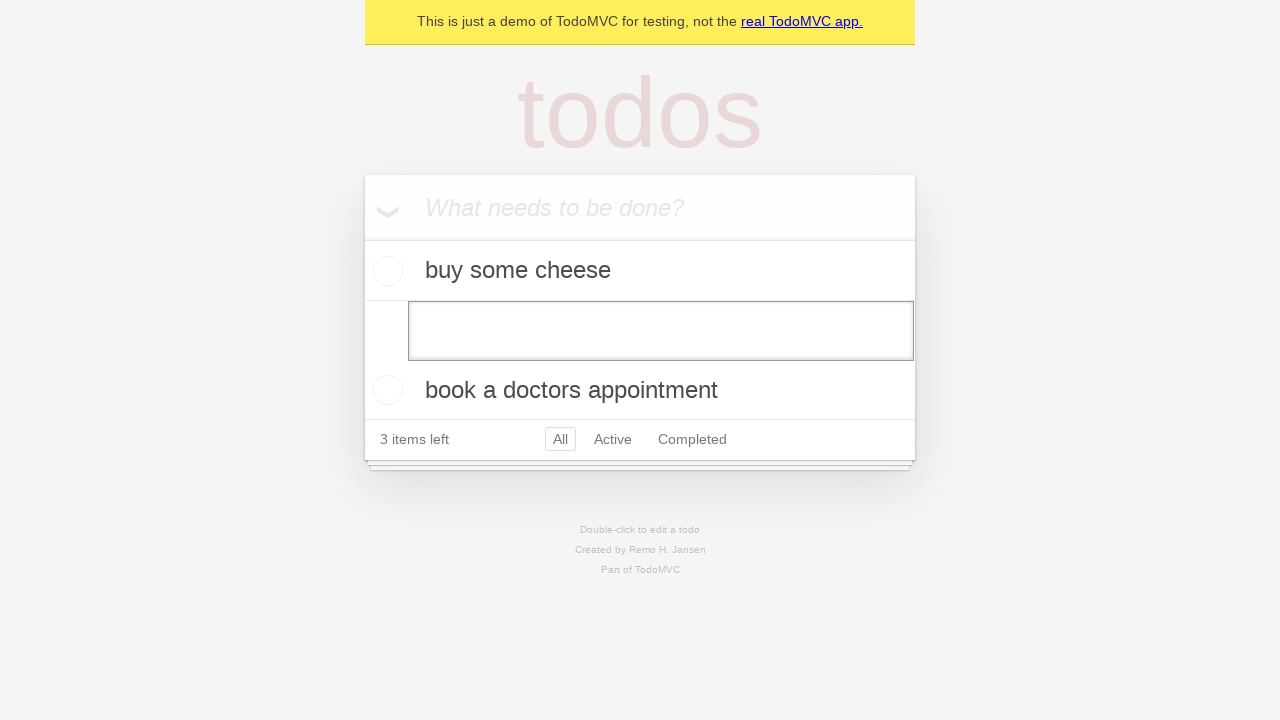

Pressed Enter to confirm empty edit - todo item should be removed on internal:testid=[data-testid="todo-item"s] >> nth=1 >> internal:role=textbox[nam
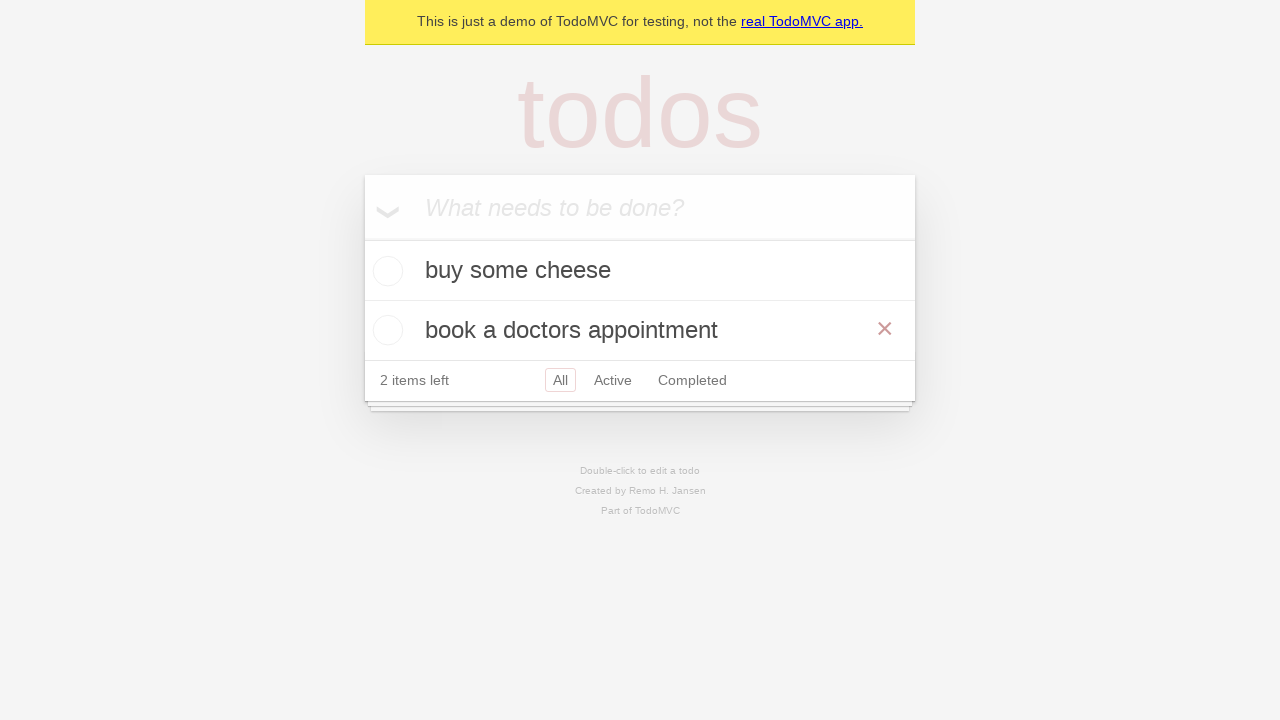

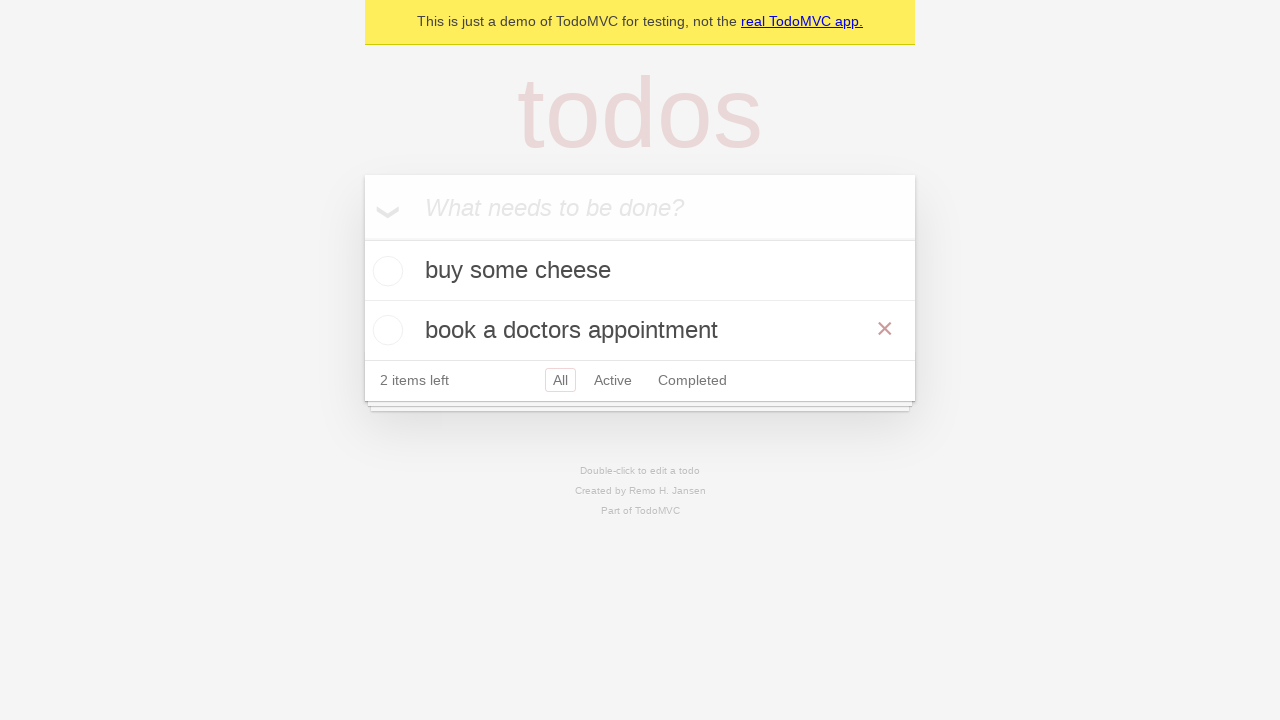